Tests multi-select functionality by selecting an option from a dropdown

Starting URL: https://testautomationpractice.blogspot.com/

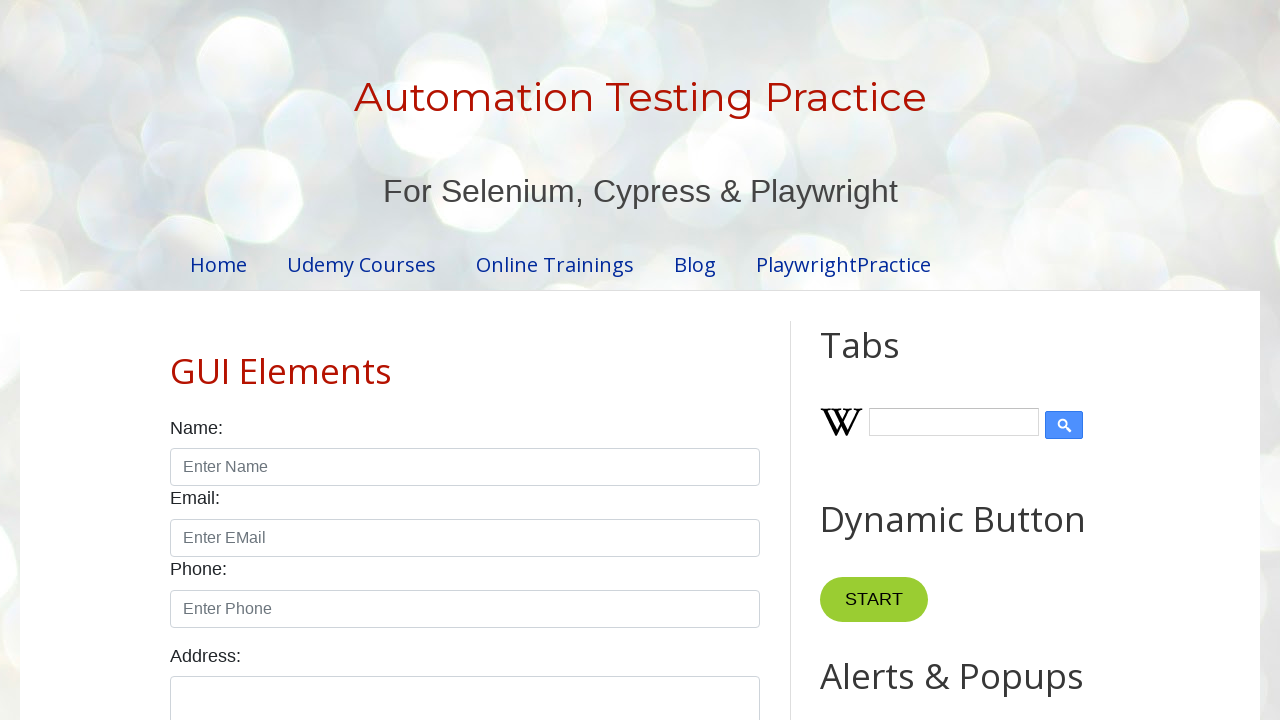

Navigated to test automation practice website
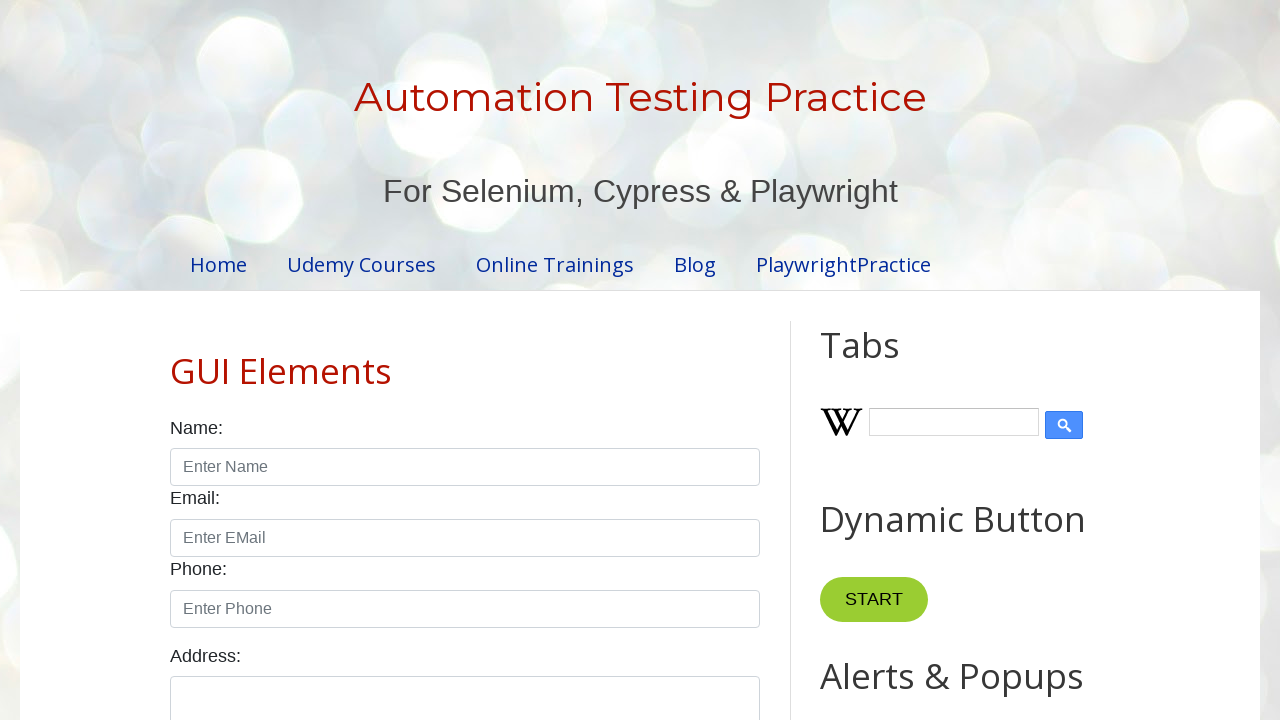

Selected 'india' from multi-select dropdown on #country
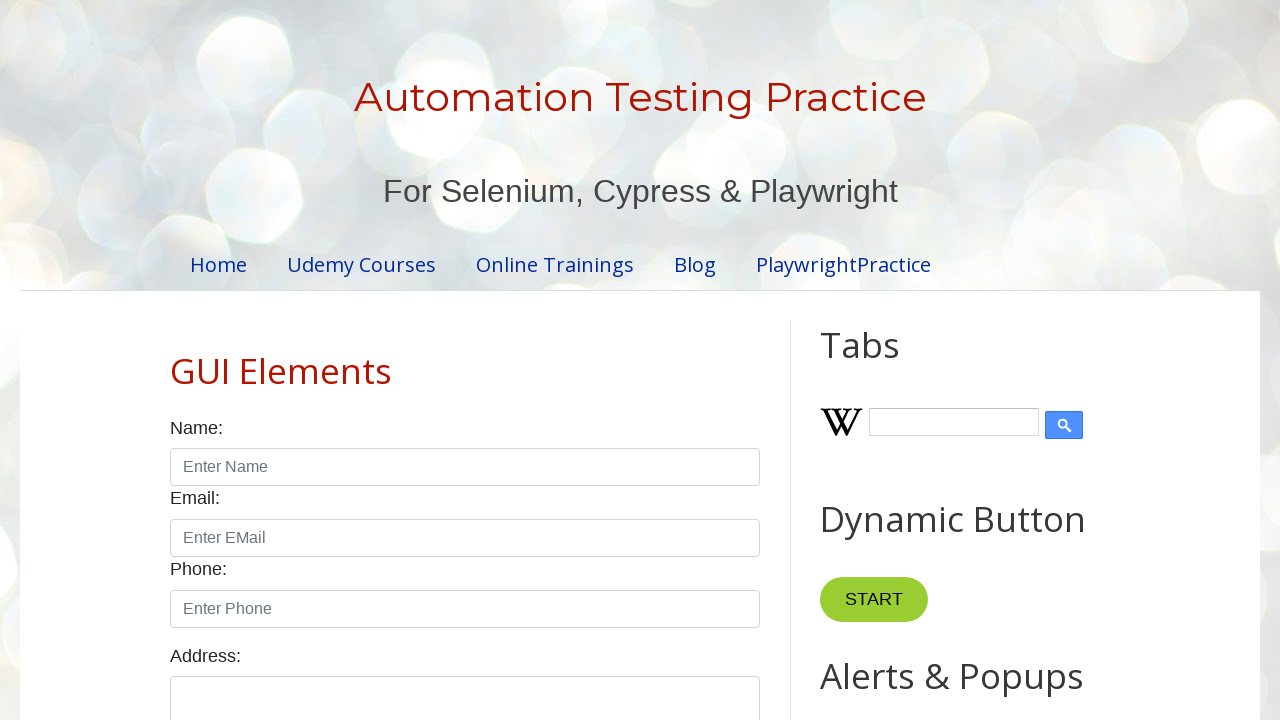

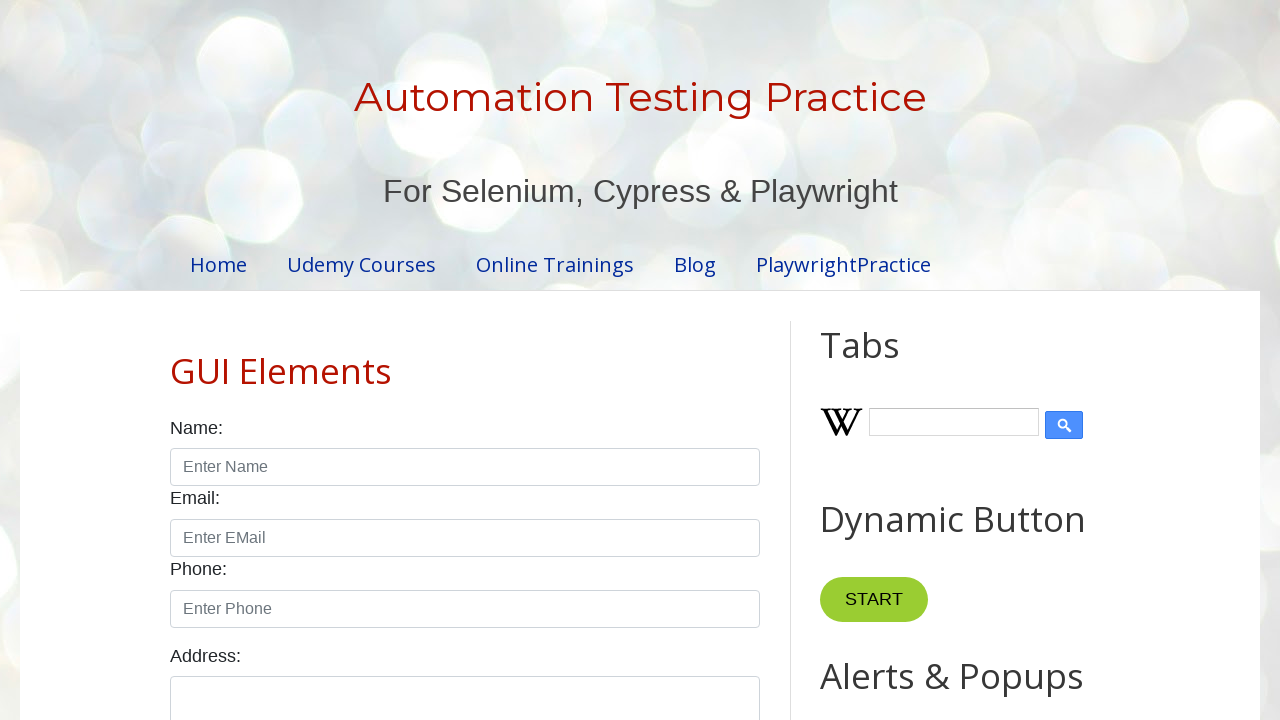